Tests dragging functionality by moving a draggable element to a specific offset position within an iframe

Starting URL: https://jqueryui.com/draggable

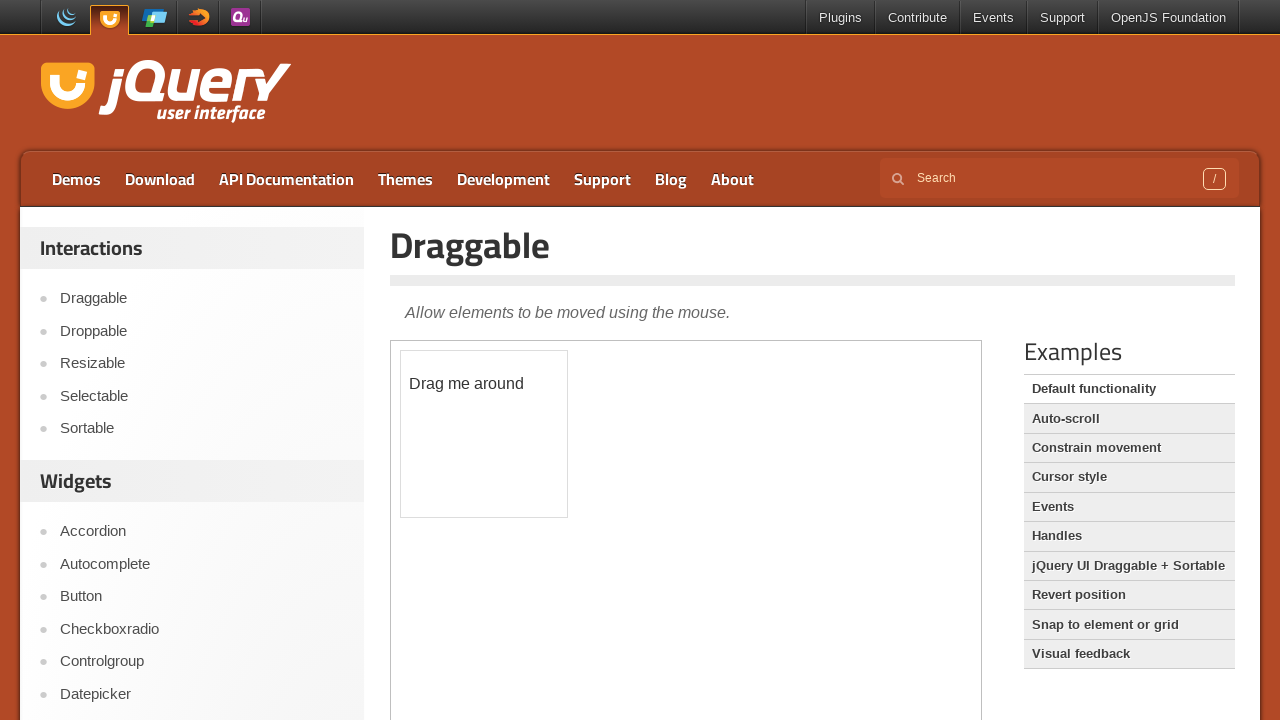

Located iframe containing draggable demo
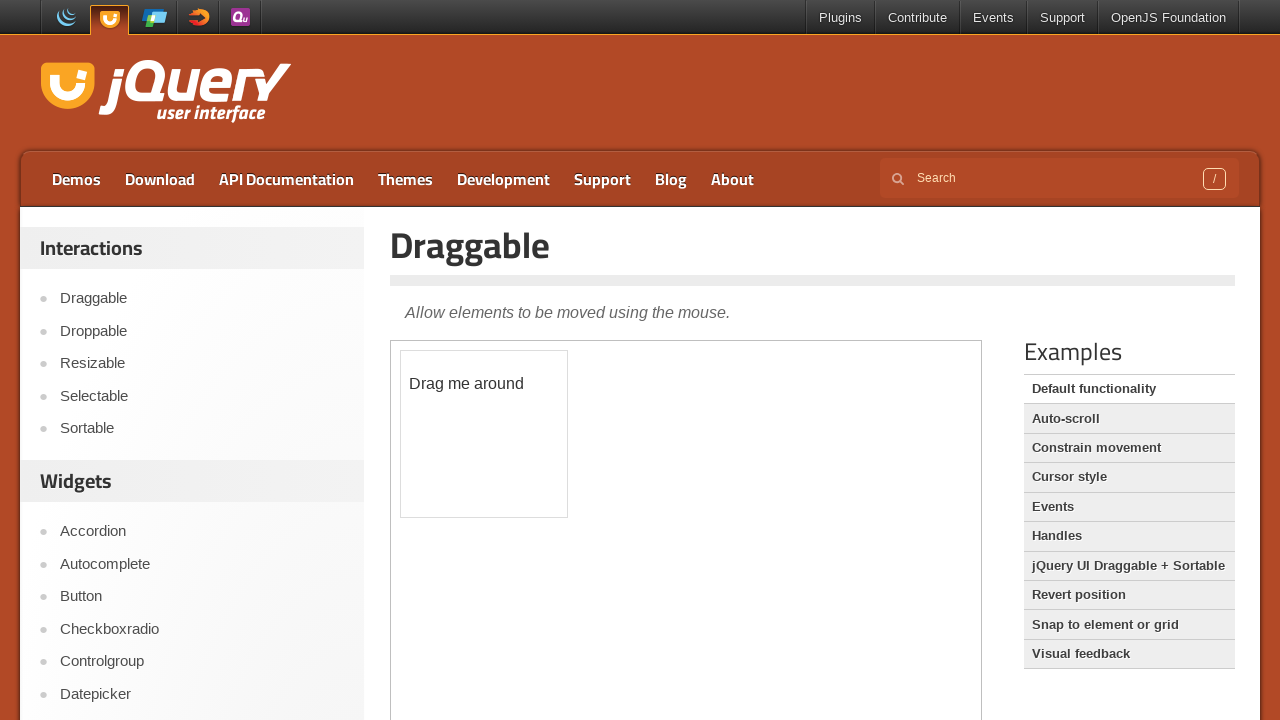

Located draggable element with id 'draggable'
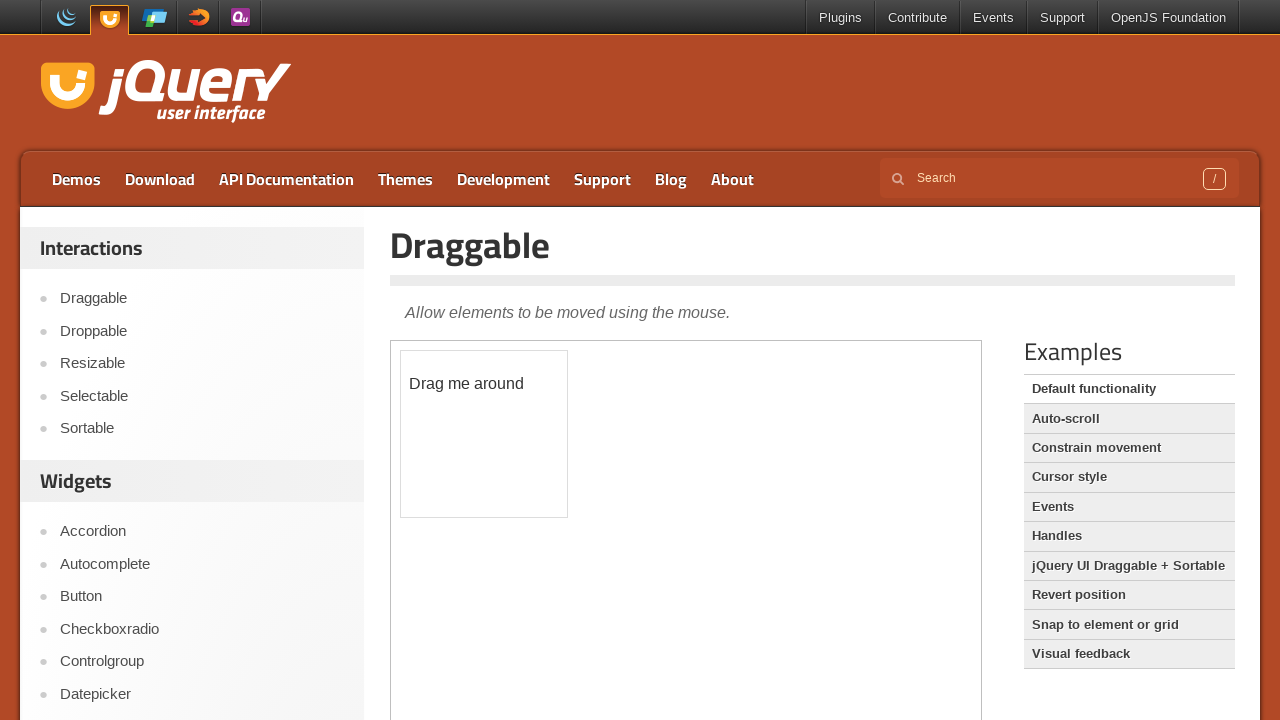

Dragged element 150px right and 40px down to target position at (551, 391)
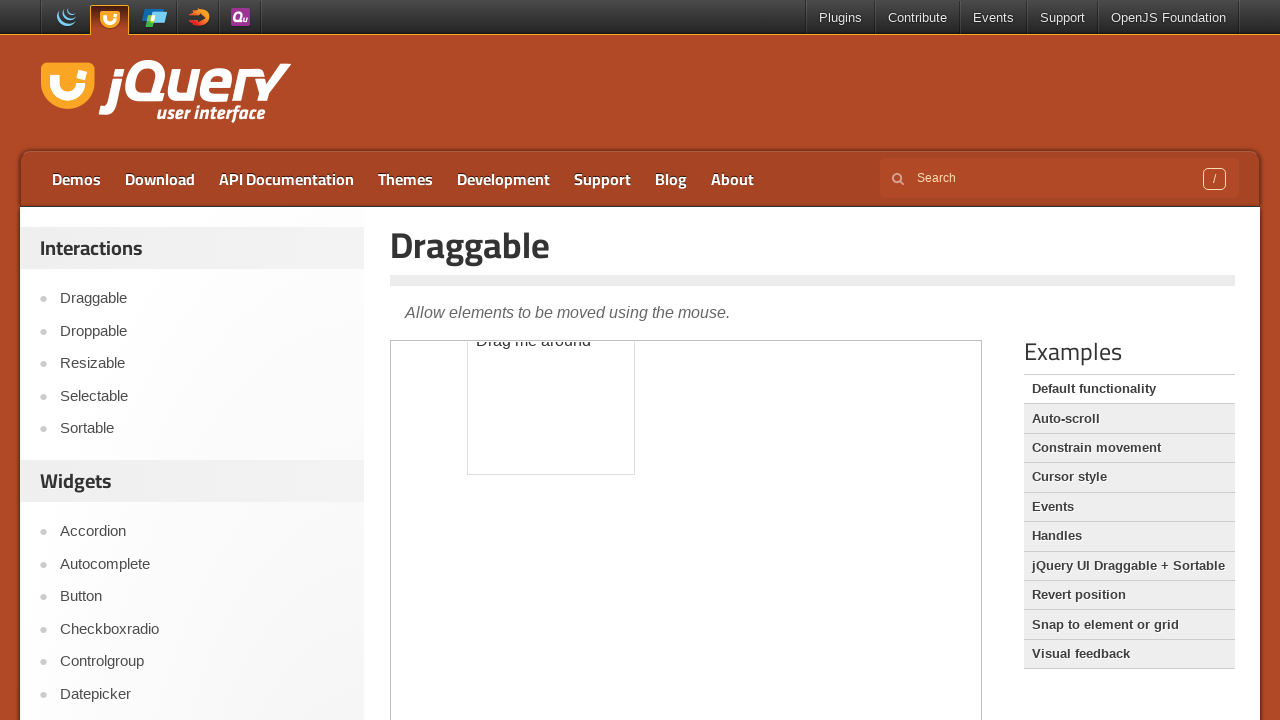

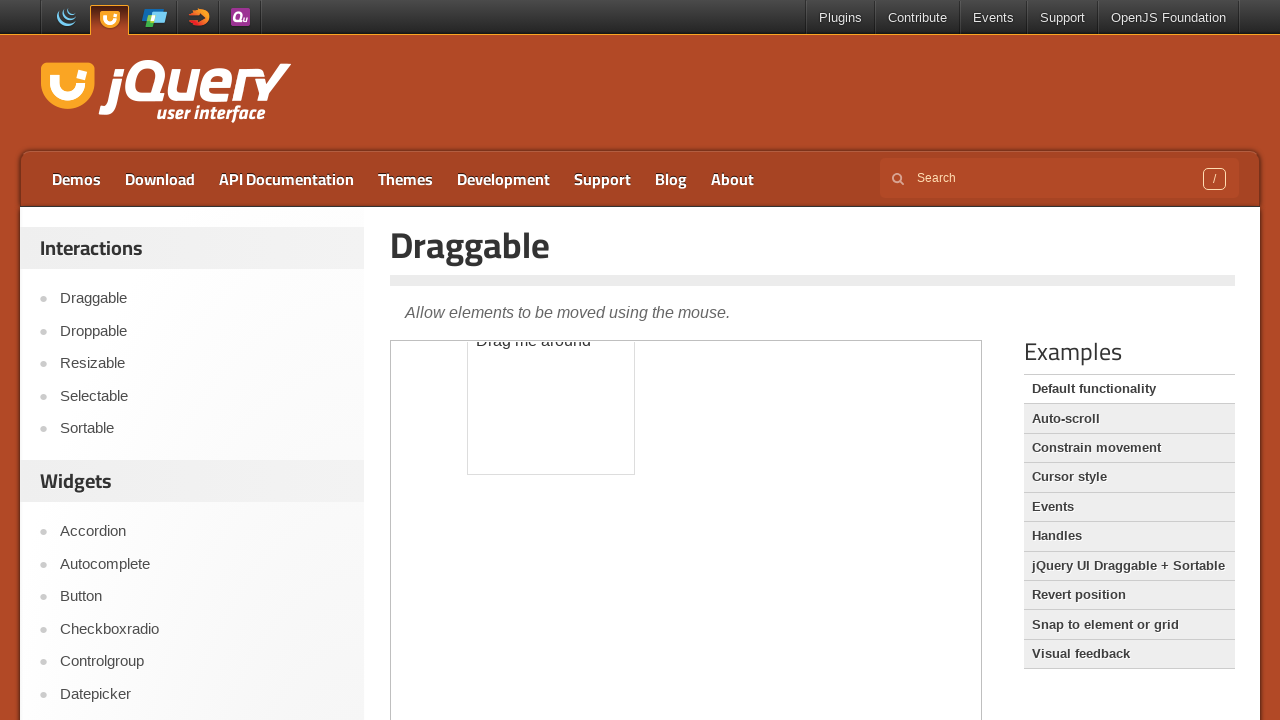